Tests frame handling by switching to an iframe, reading text content from inside the frame, switching back to the main content, and clicking on an Elements menu item

Starting URL: https://demoqa.com/frames

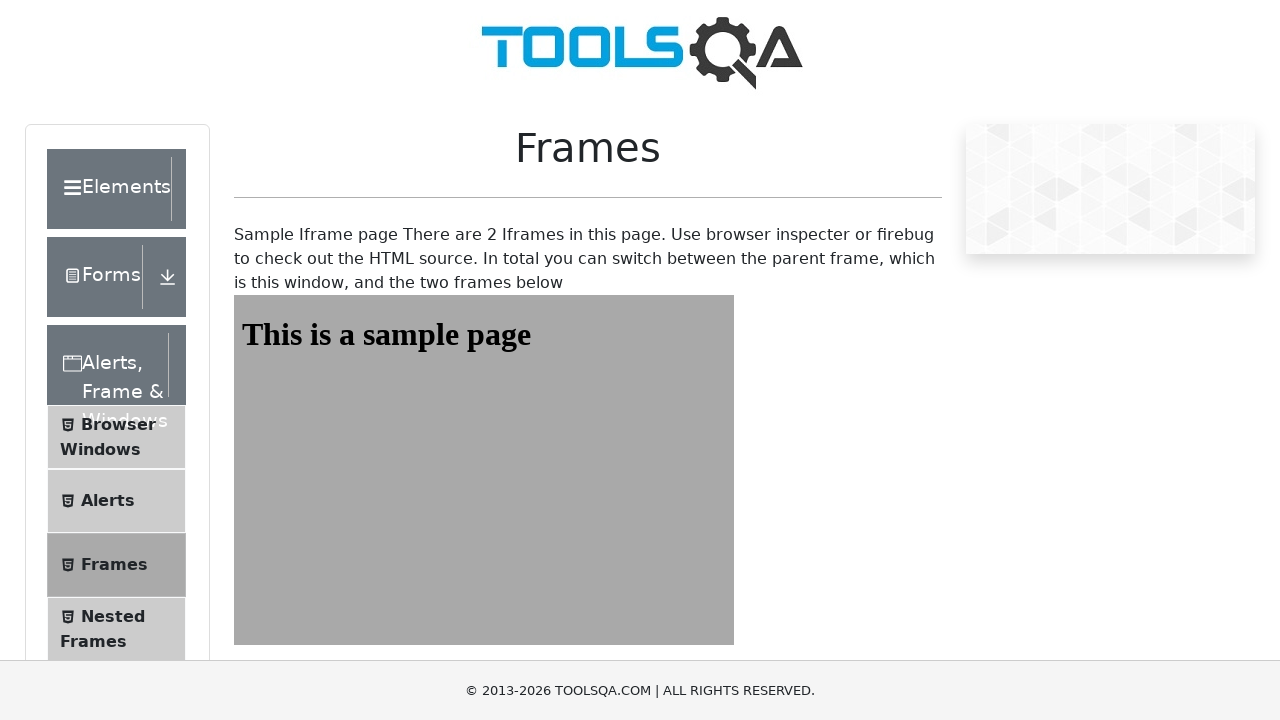

Located iframe with id 'frame1'
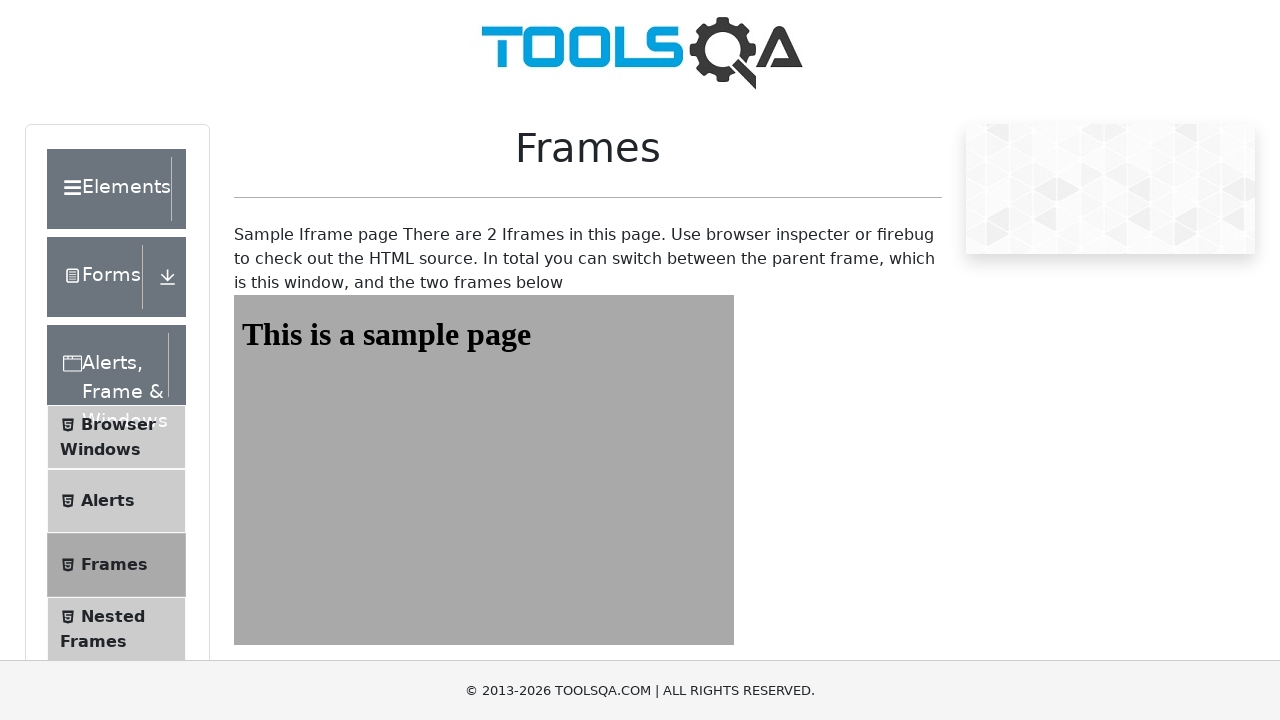

Retrieved text content from iframe heading: 'This is a sample page'
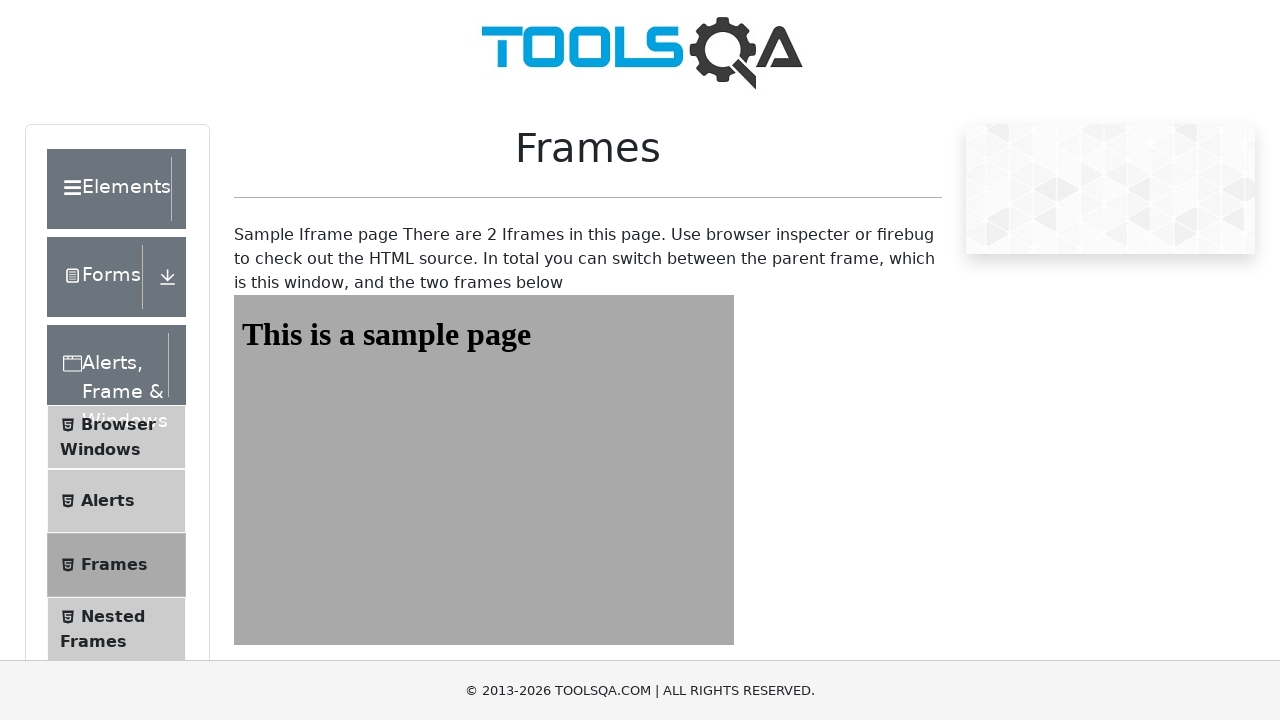

Clicked on Elements menu item in main content at (109, 189) on xpath=//div[text()='Elements']
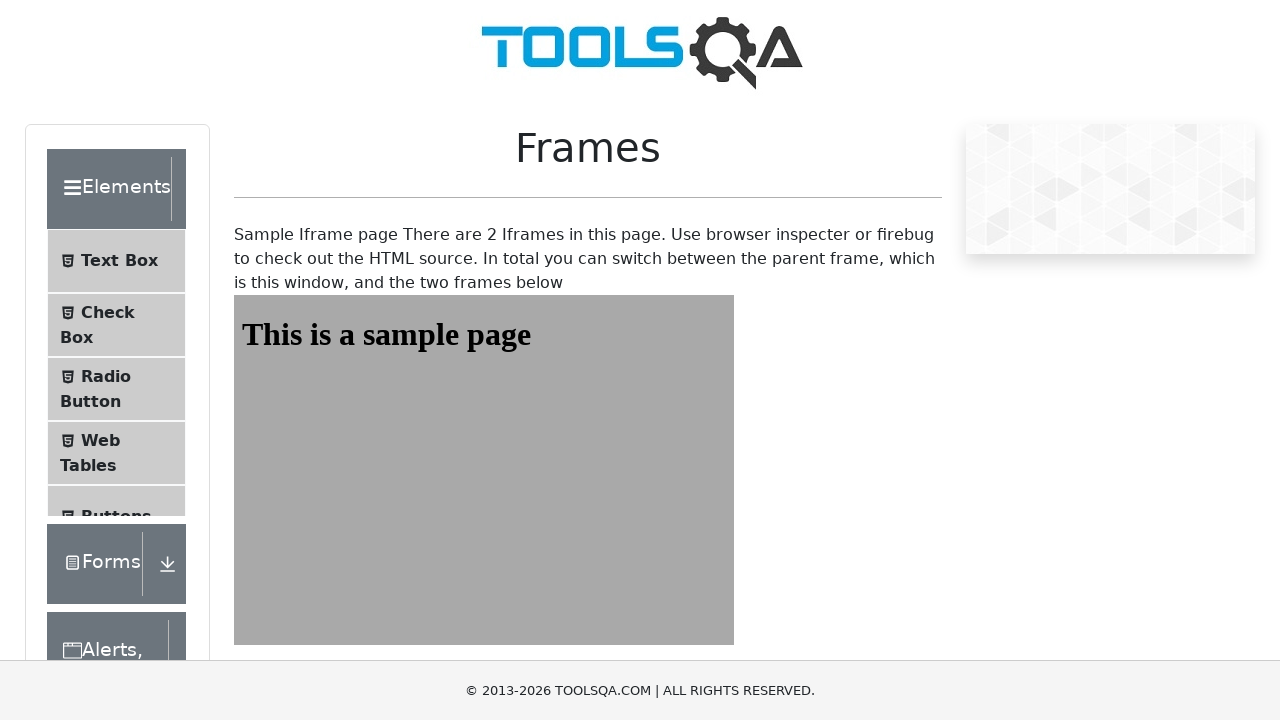

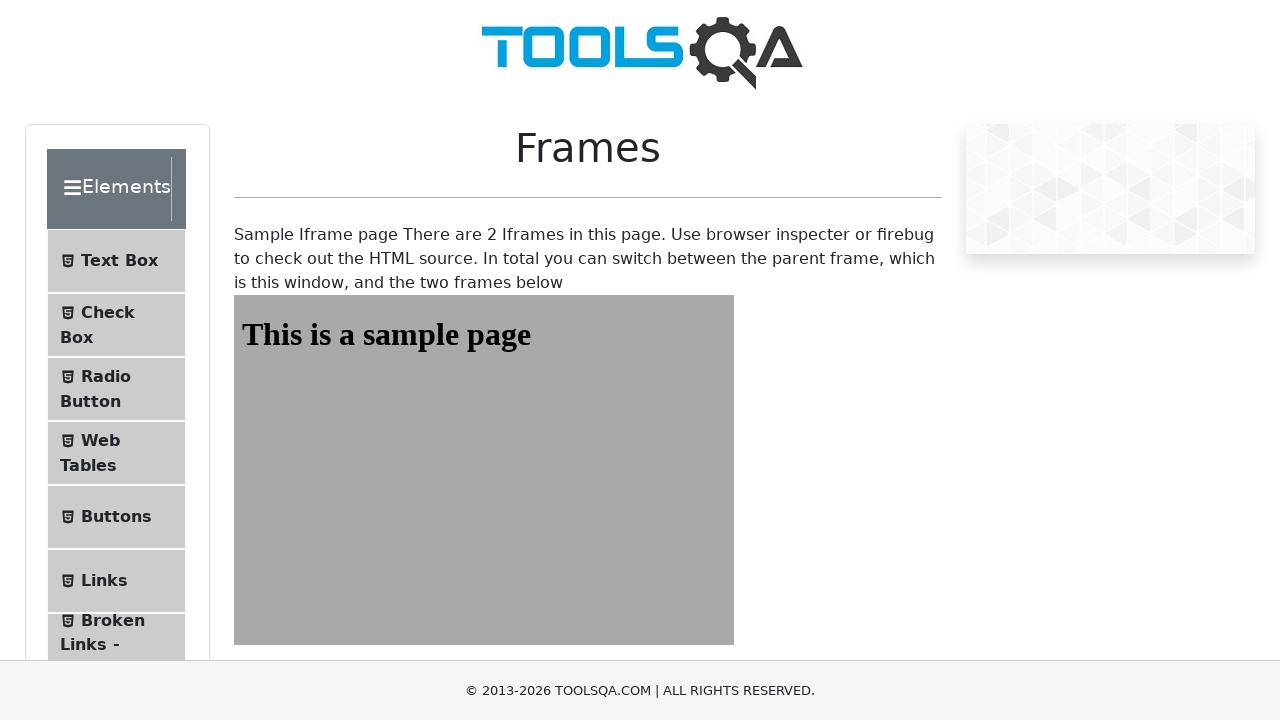